Tests finding and clicking footer links in a practice automation page

Starting URL: https://rahulshettyacademy.com/AutomationPractice/

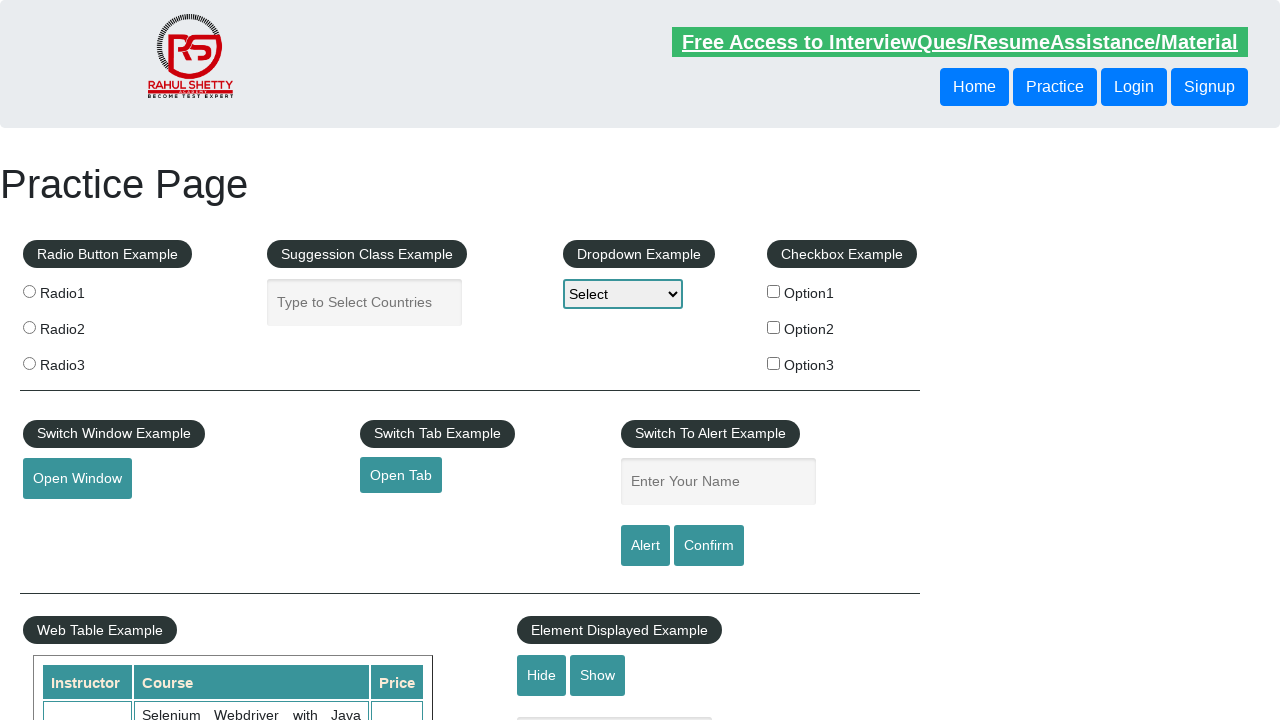

Waited for footer links to load
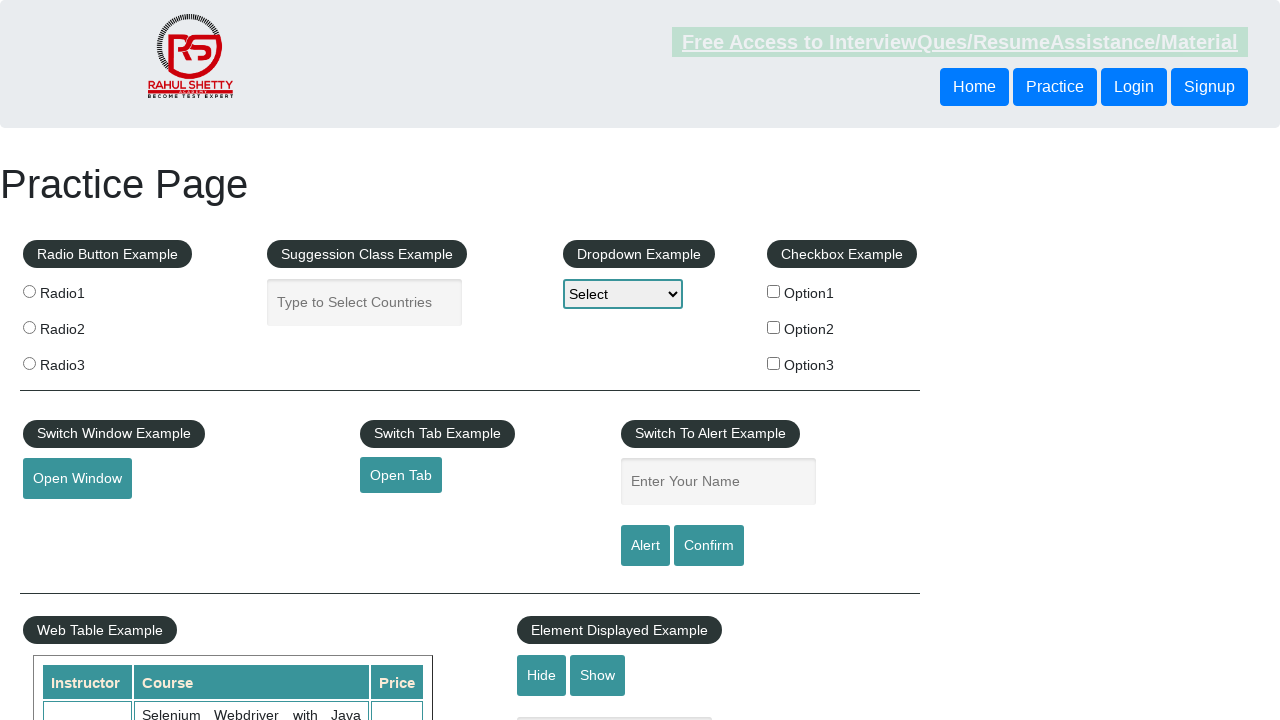

Located all footer links
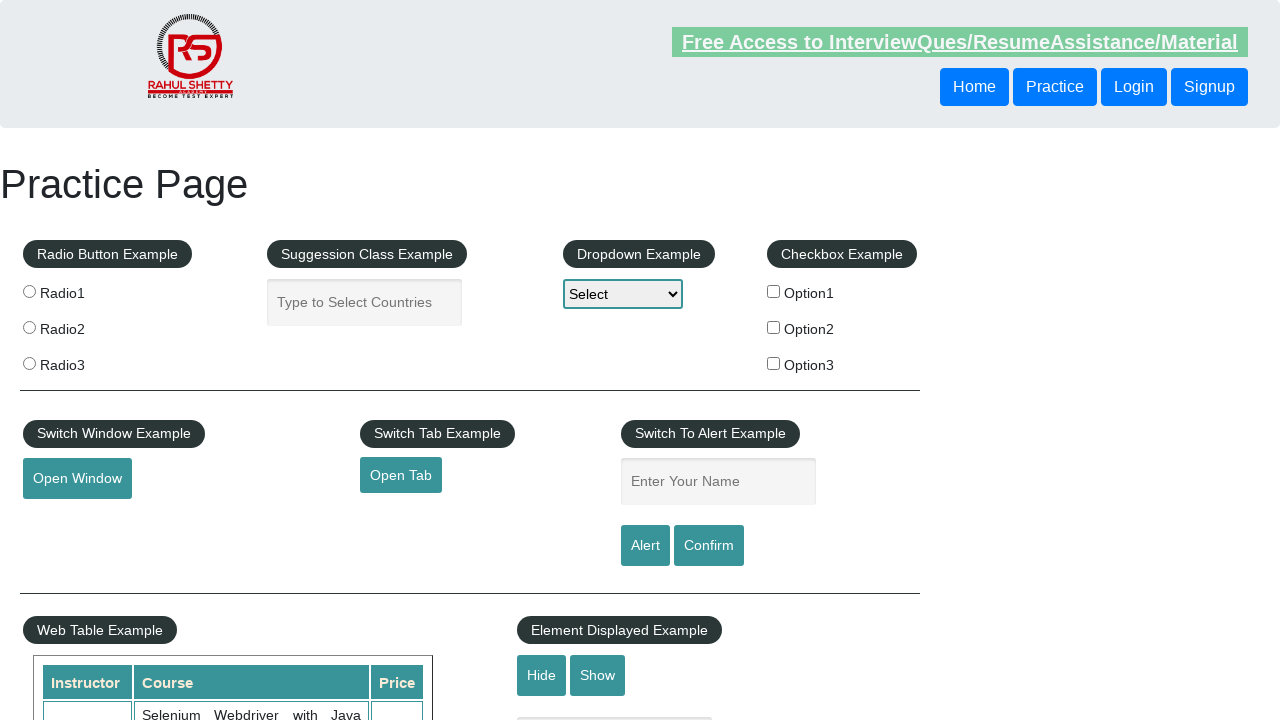

Found 16 footer links
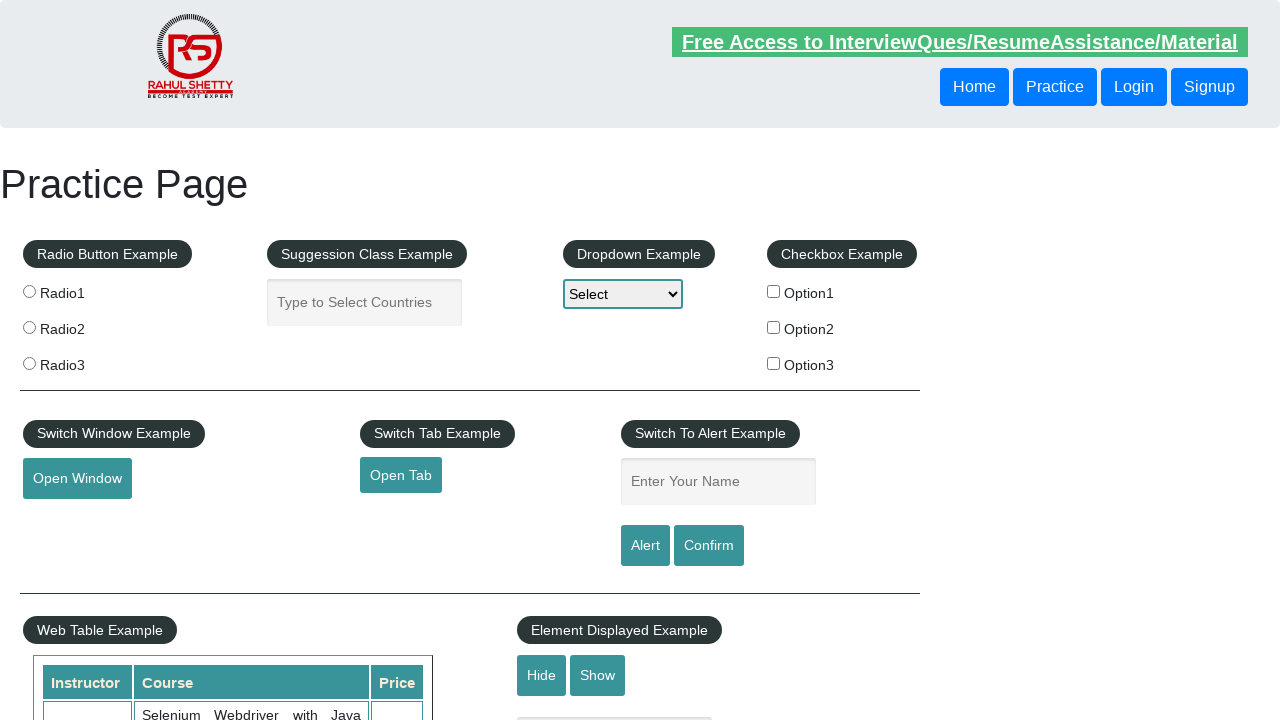

Selected footer link at index 0
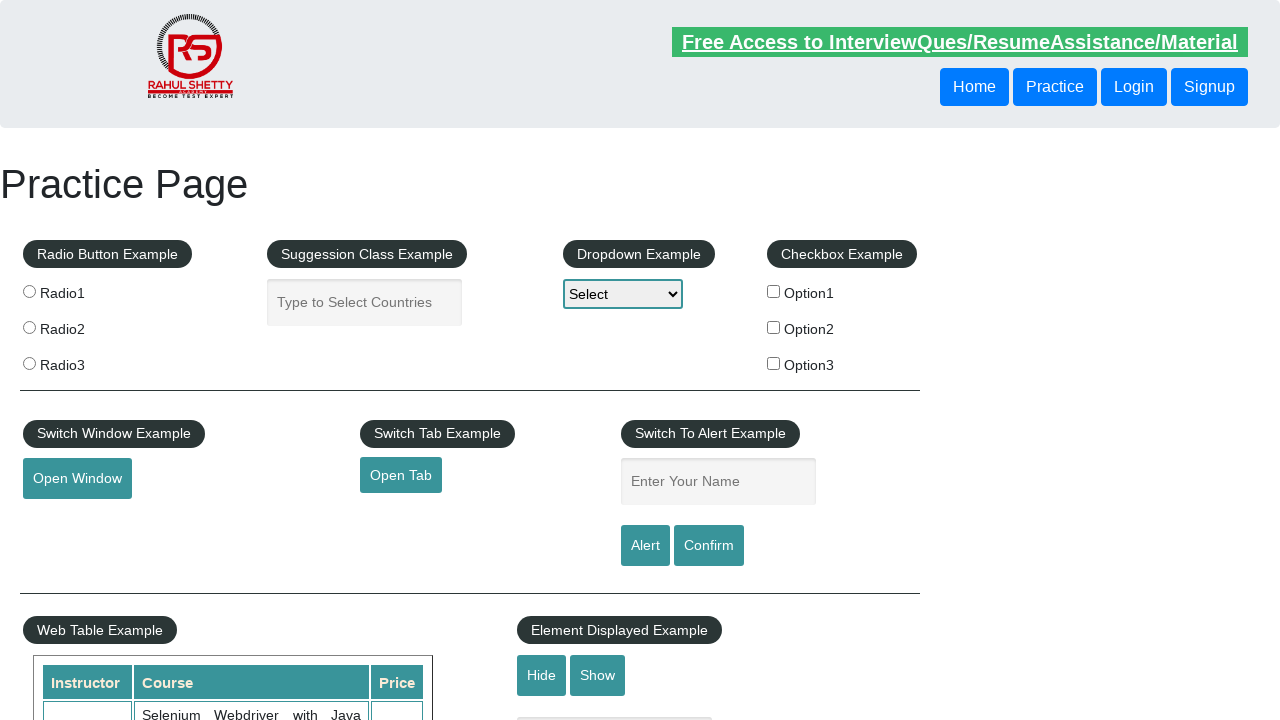

Retrieved text content: REST API
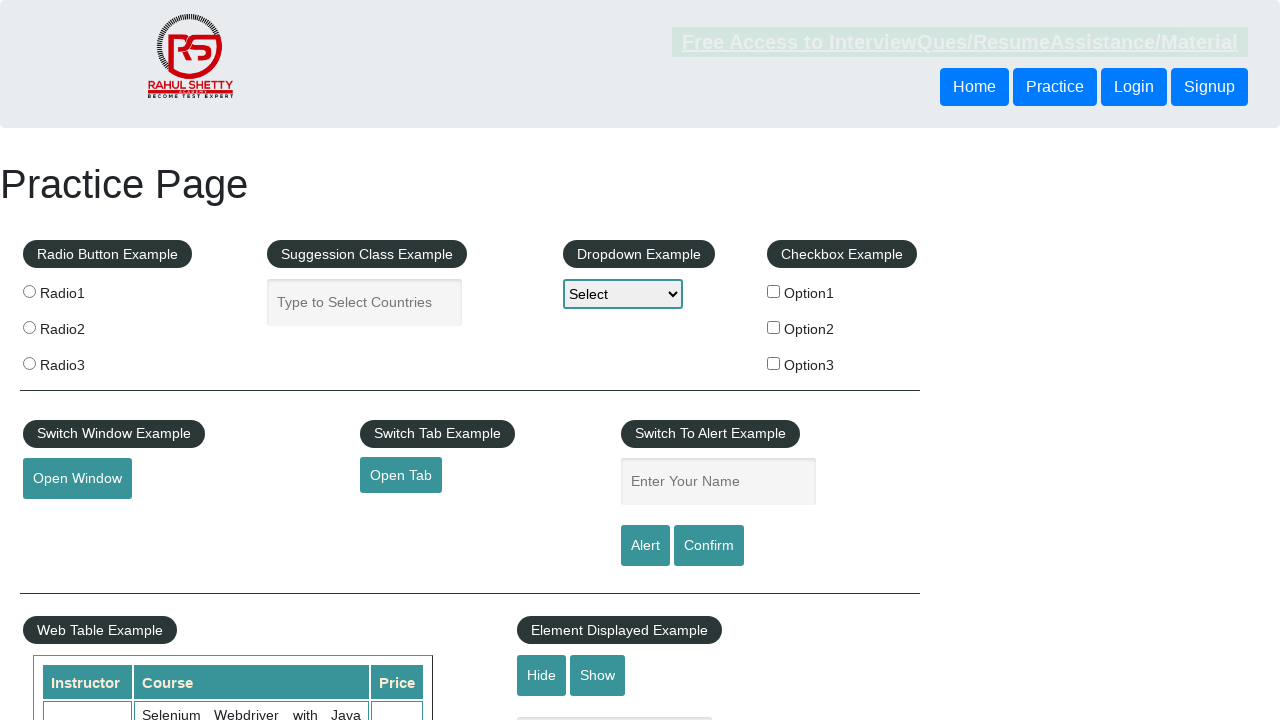

Clicked footer link: REST API at (68, 520) on xpath=//div[@id='gf-BIG']//li/a >> nth=0
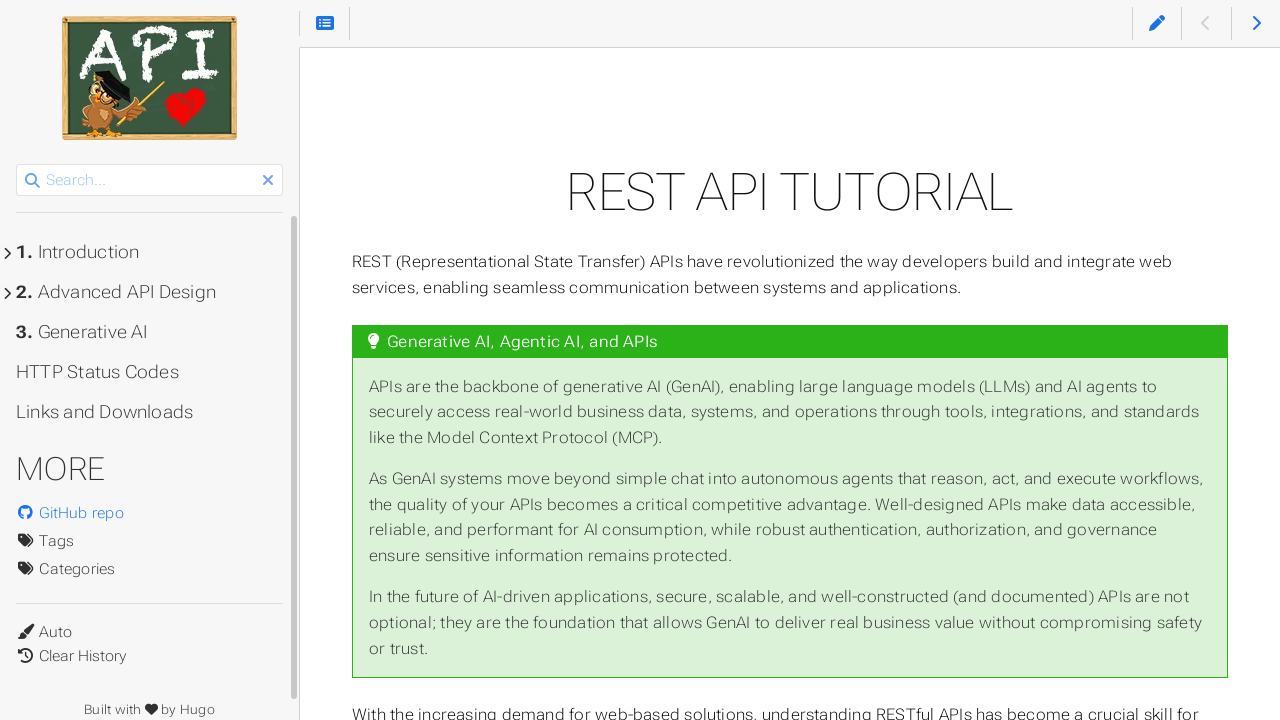

Navigated back to practice page
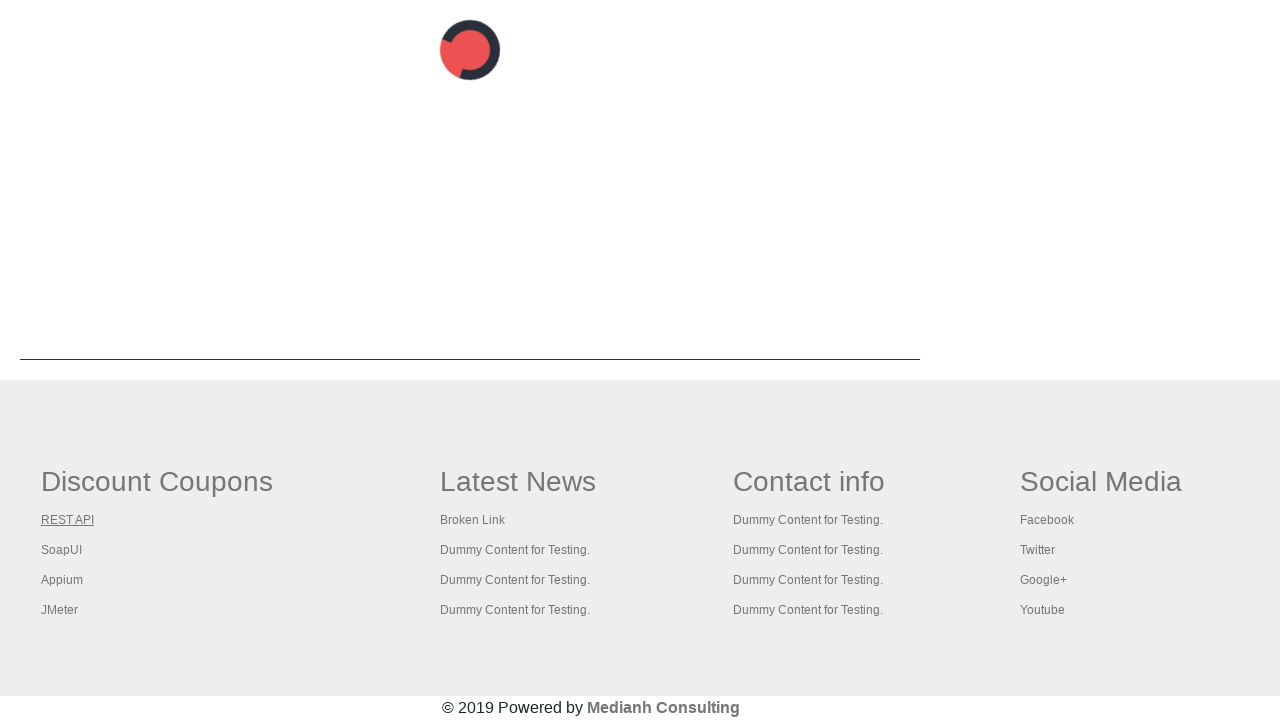

Waited for footer links to be visible again
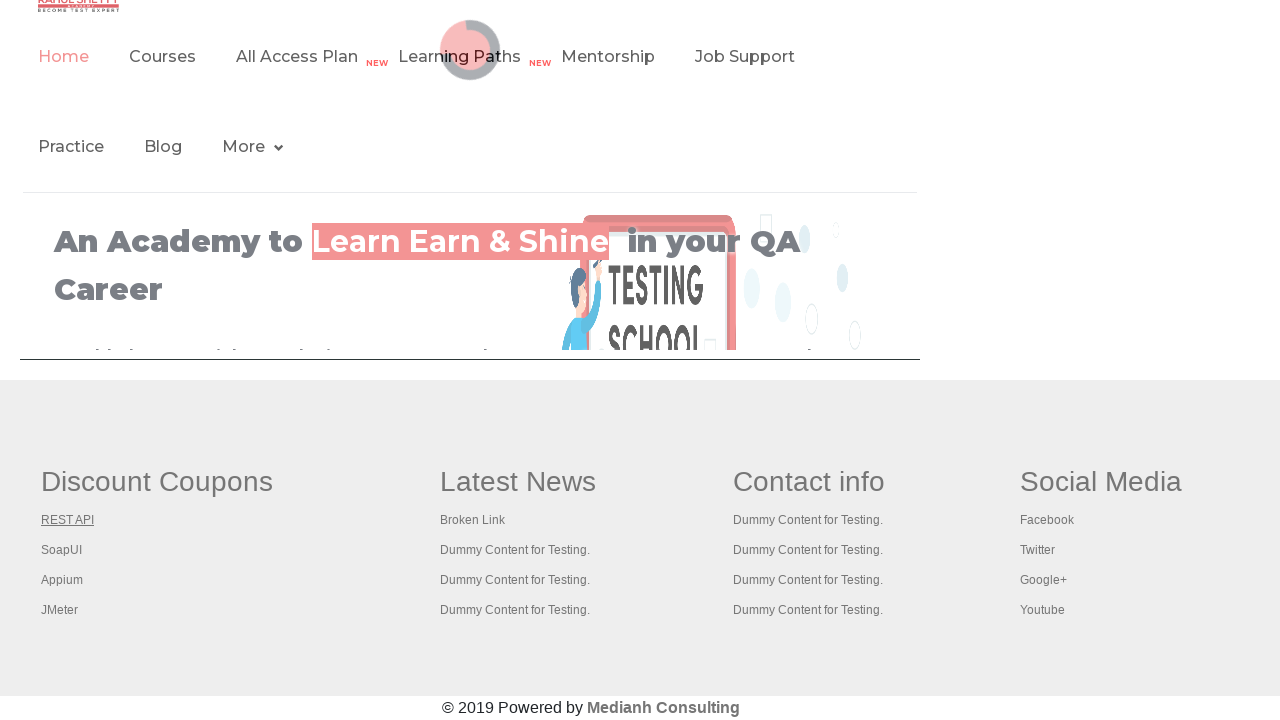

Selected footer link at index 1
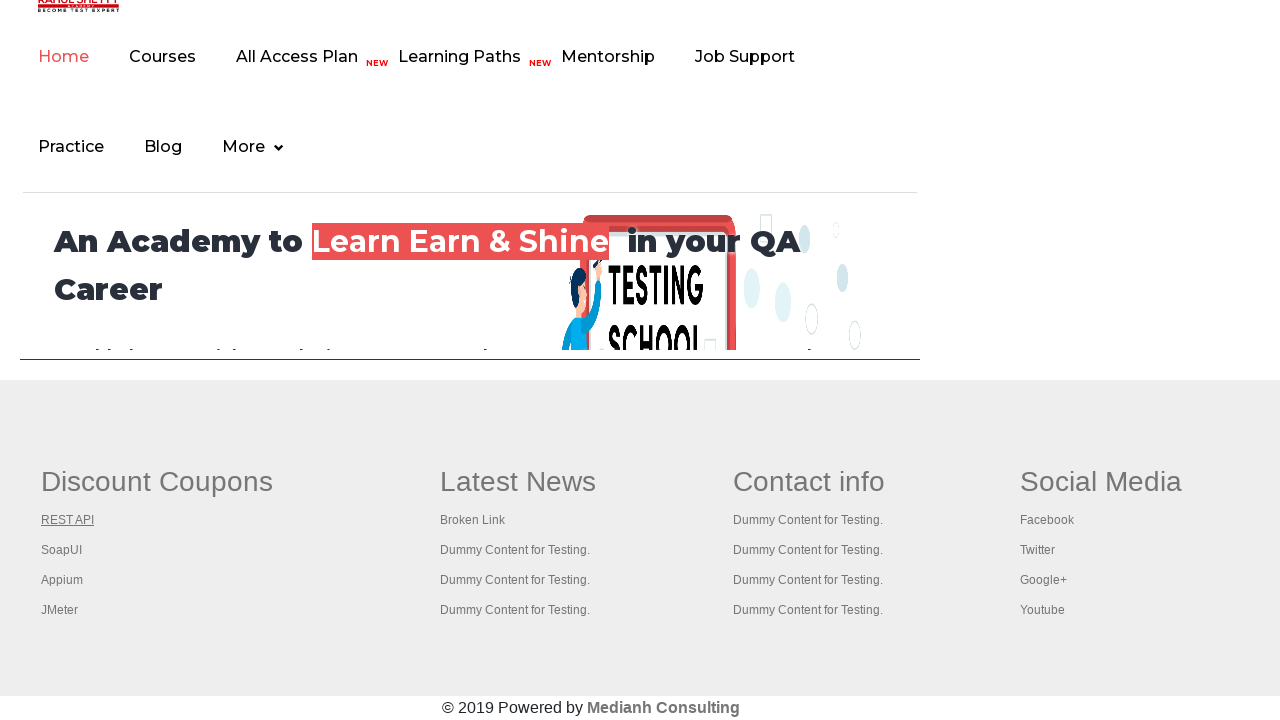

Retrieved text content: SoapUI
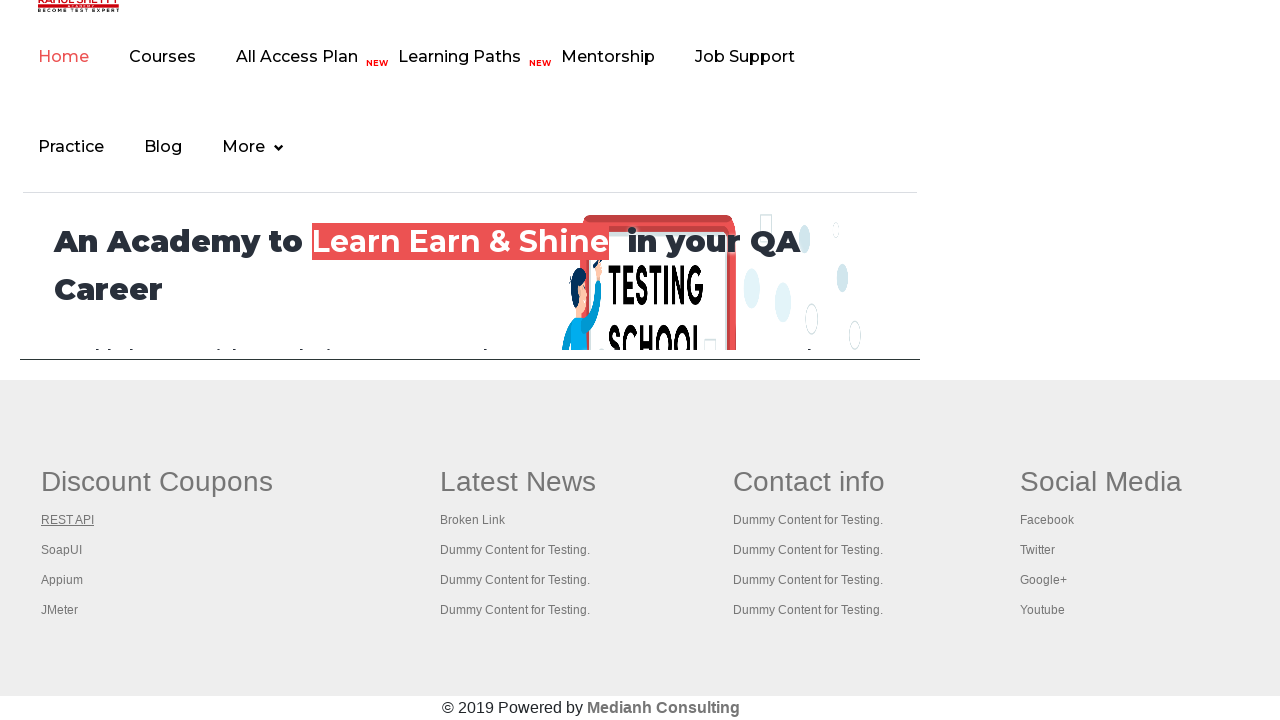

Clicked footer link: SoapUI at (62, 550) on xpath=//div[@id='gf-BIG']//li/a >> nth=1
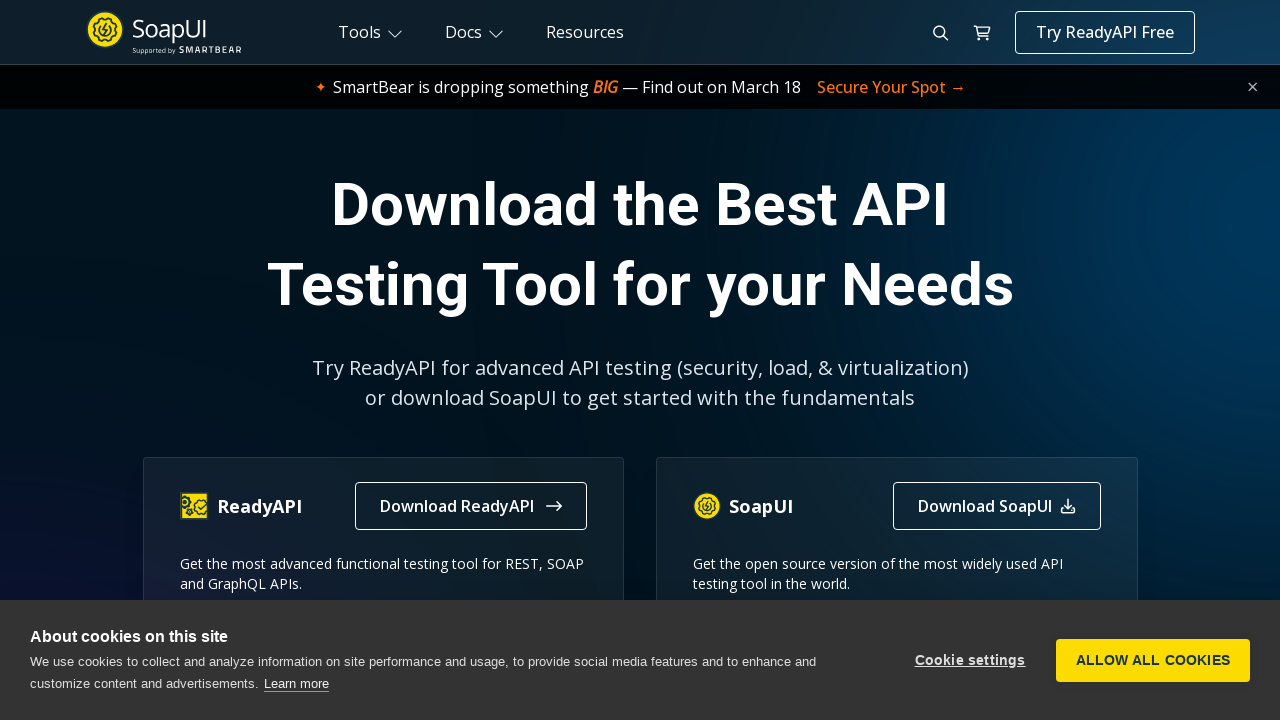

Navigated back to practice page
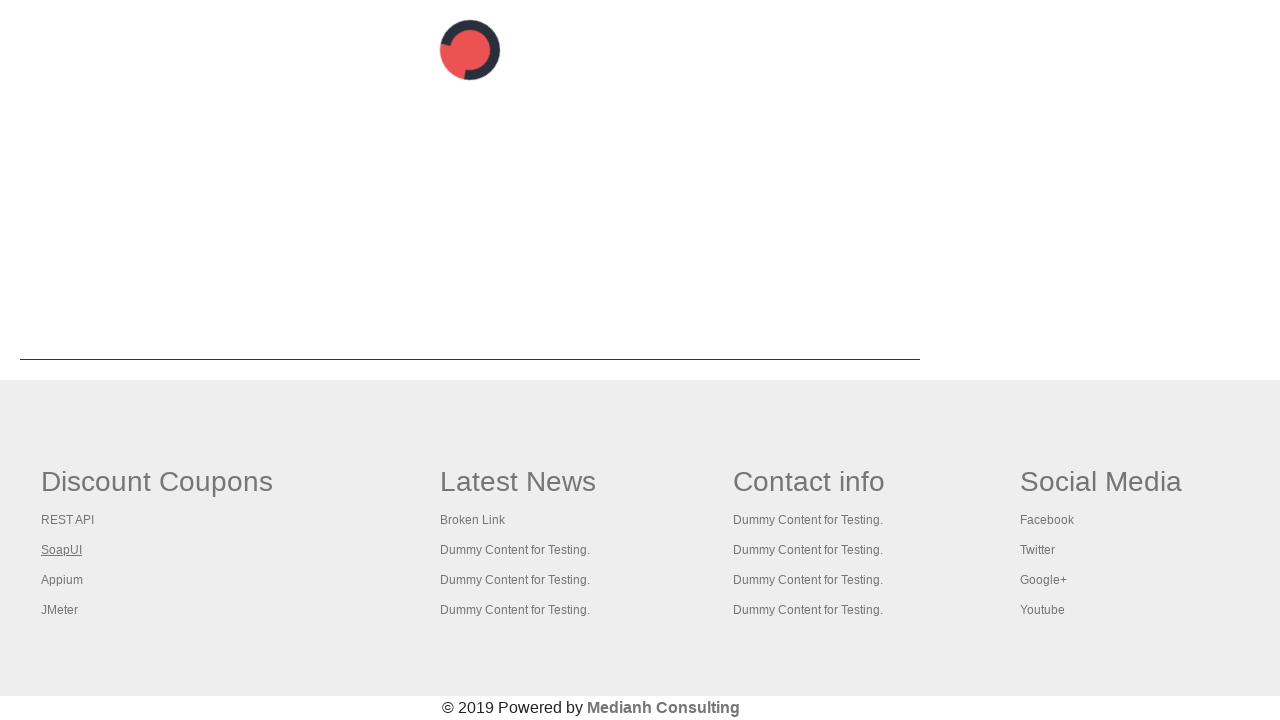

Waited for footer links to be visible again
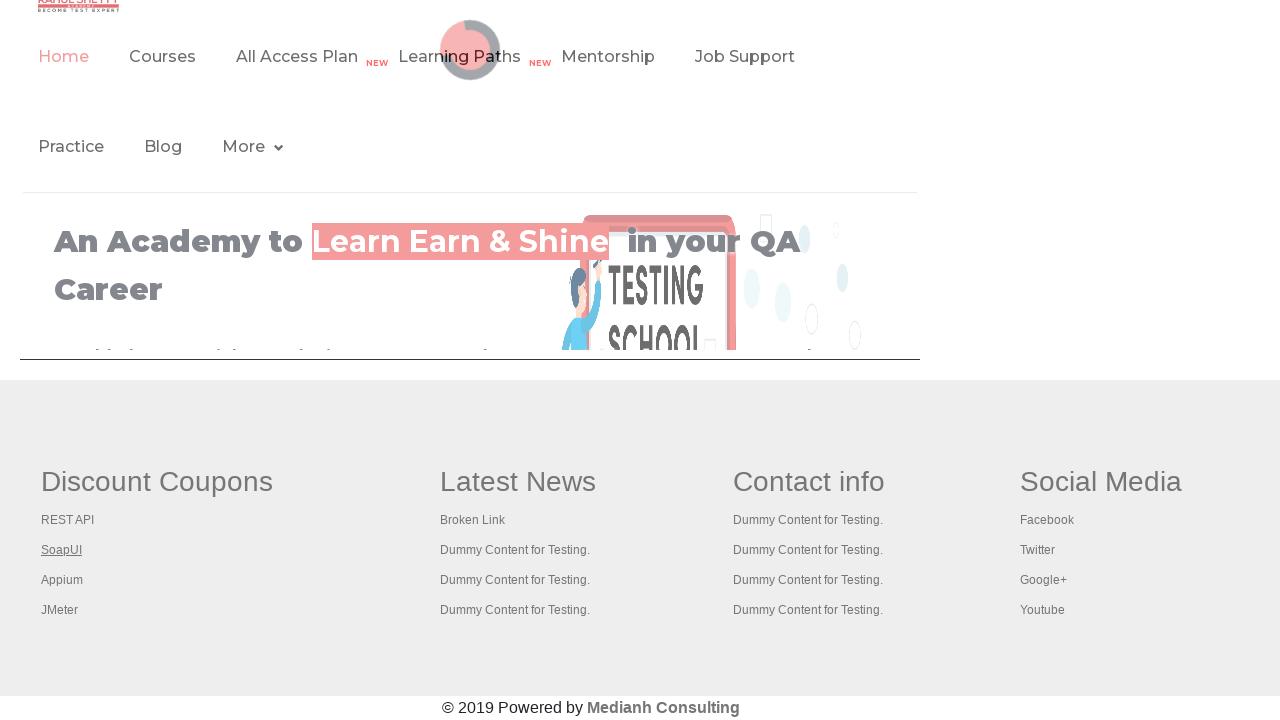

Selected footer link at index 2
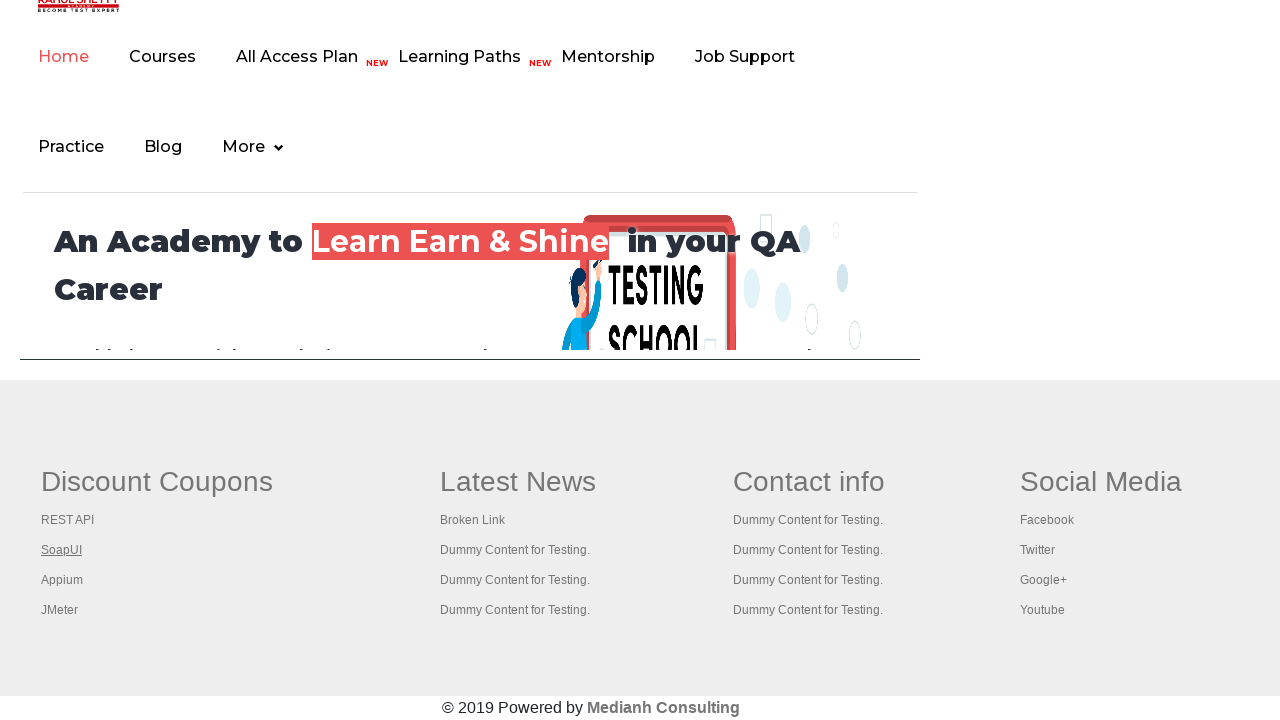

Retrieved text content: Appium
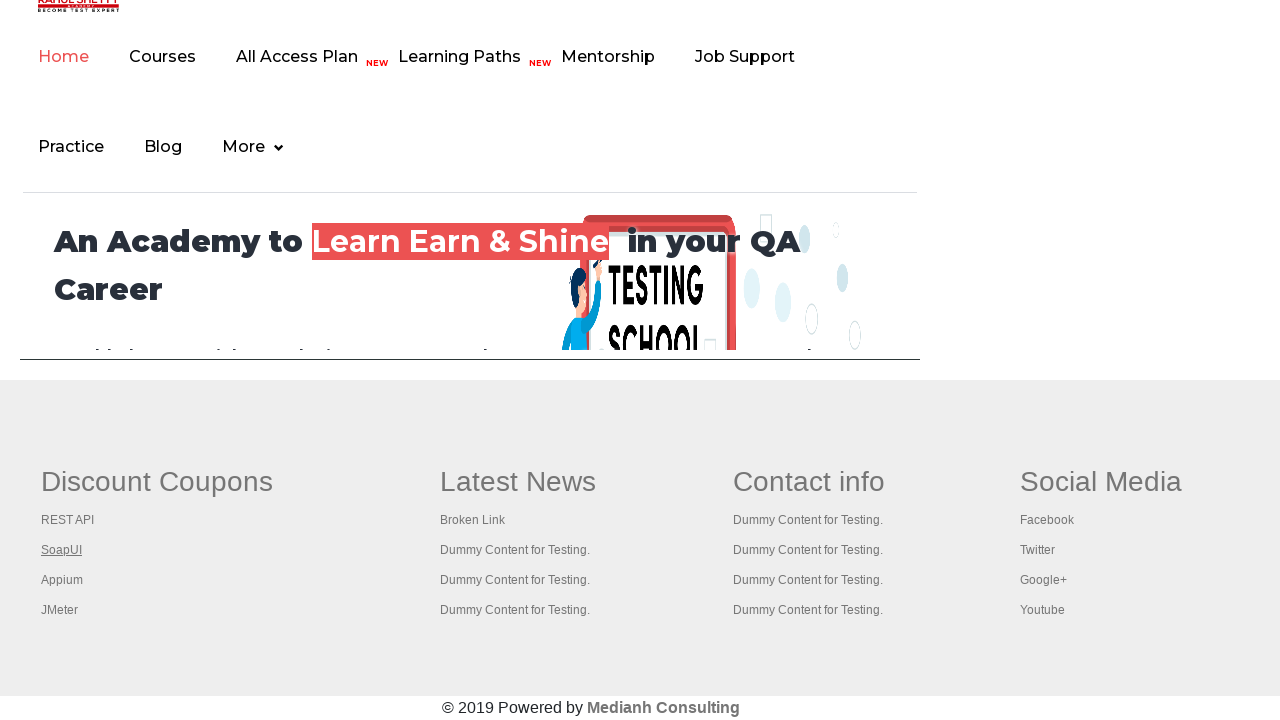

Clicked footer link: Appium at (62, 580) on xpath=//div[@id='gf-BIG']//li/a >> nth=2
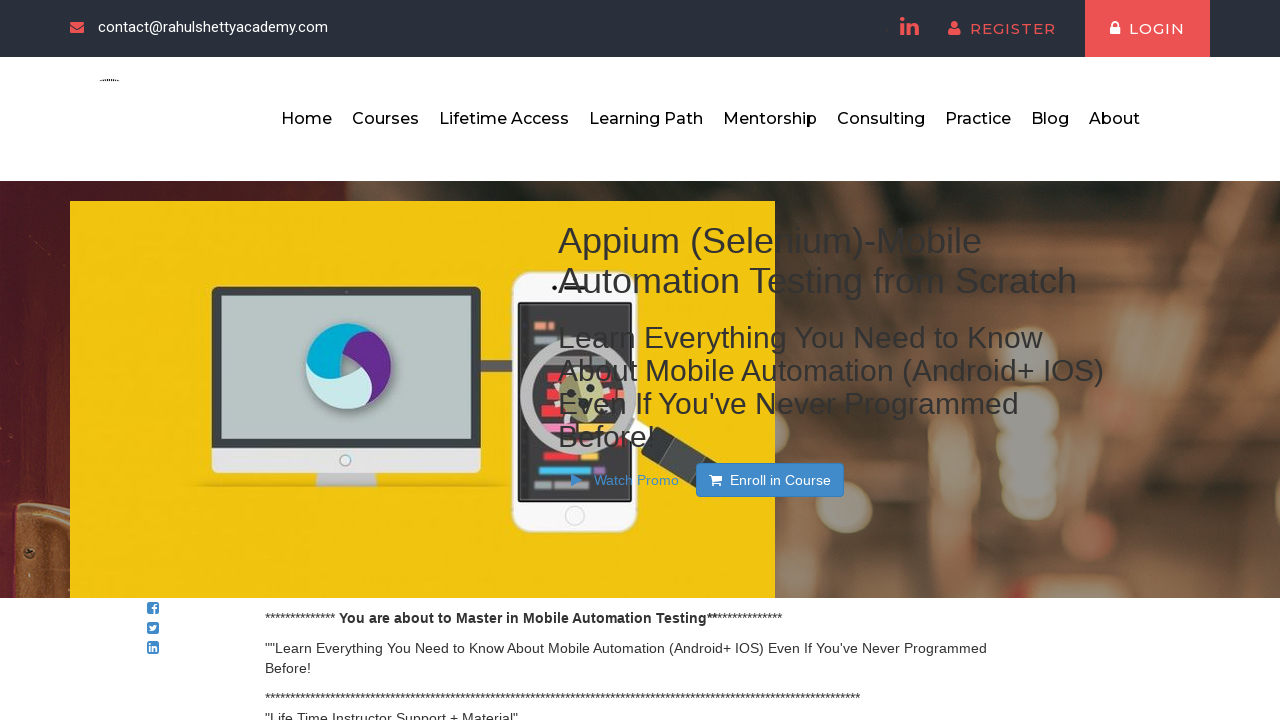

Navigated back to practice page
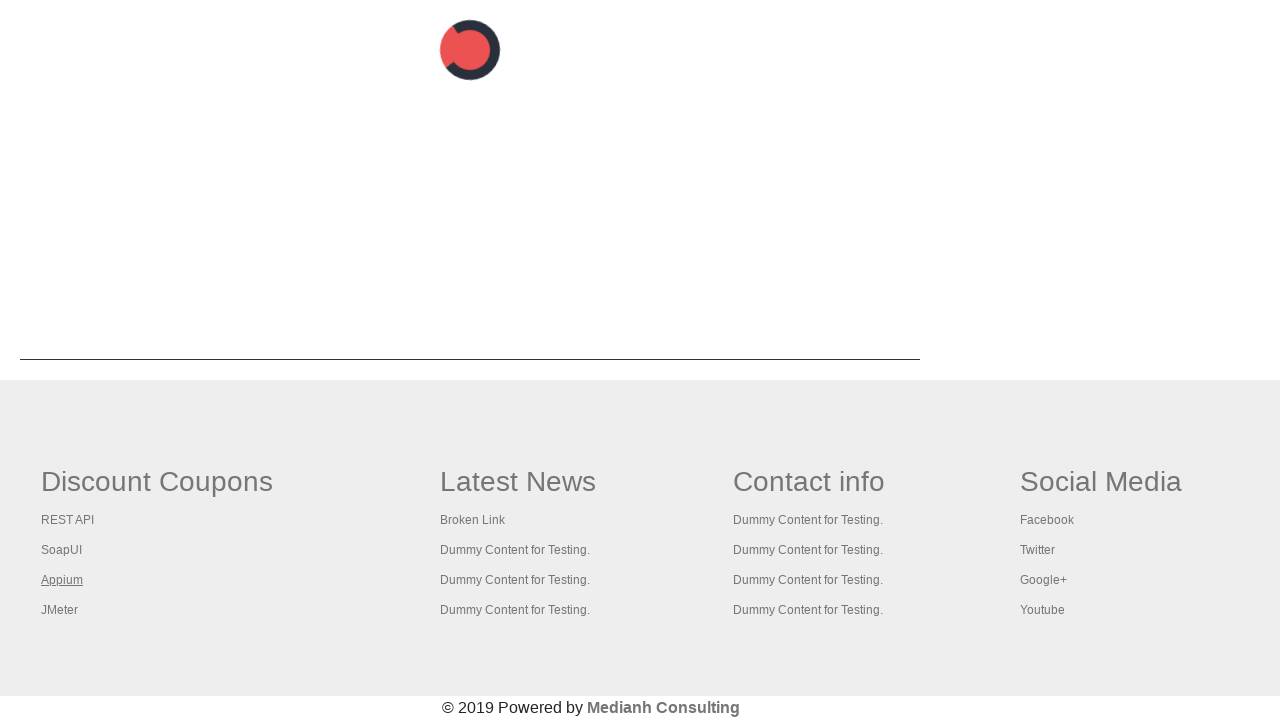

Waited for footer links to be visible again
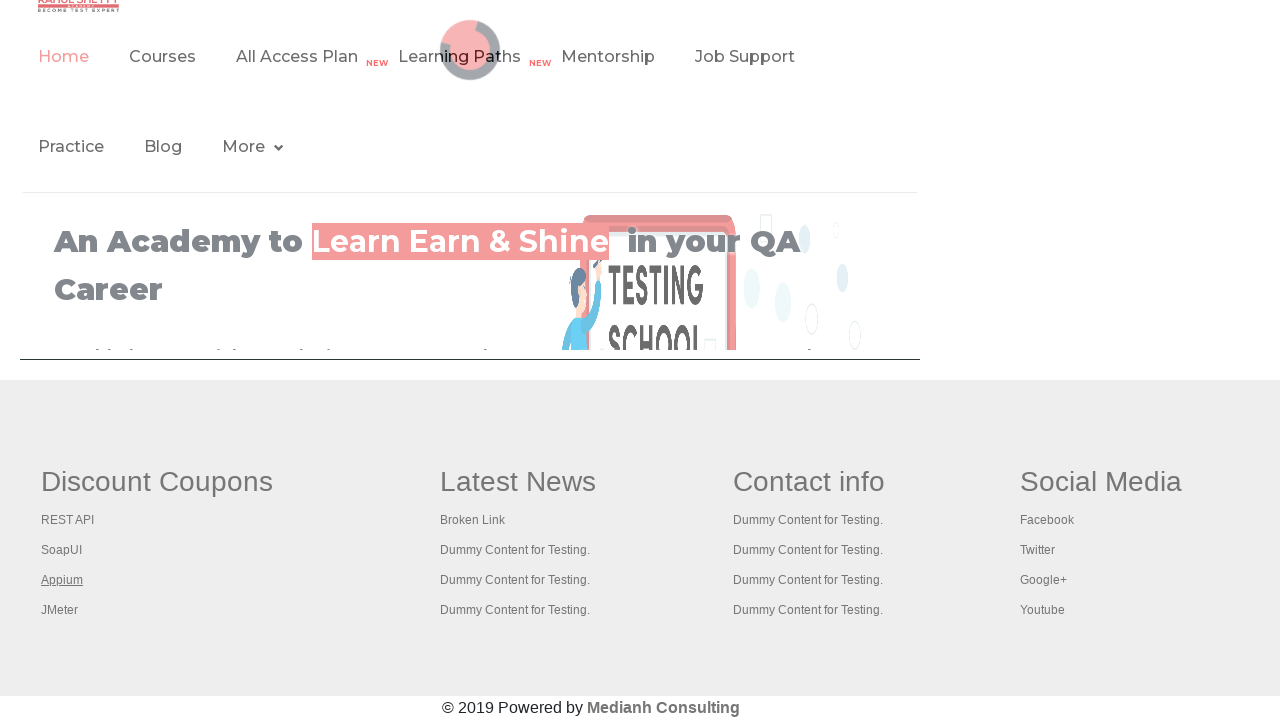

Selected footer link at index 3
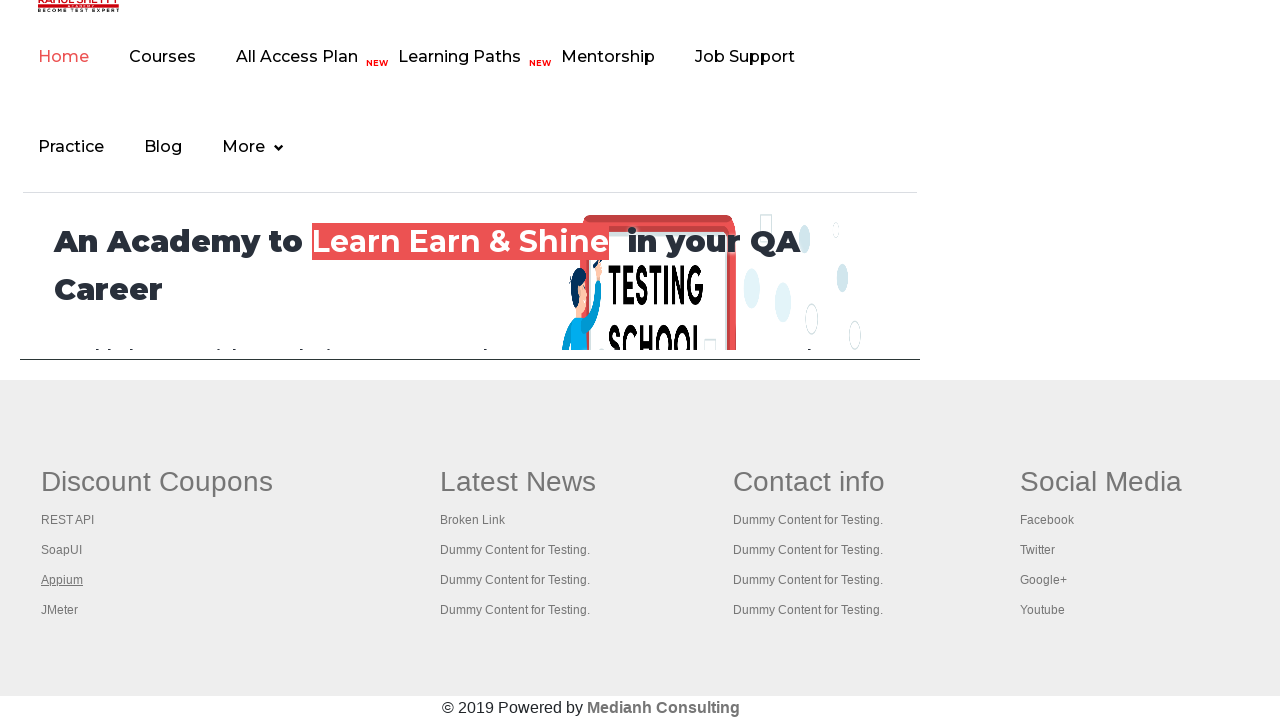

Retrieved text content: JMeter
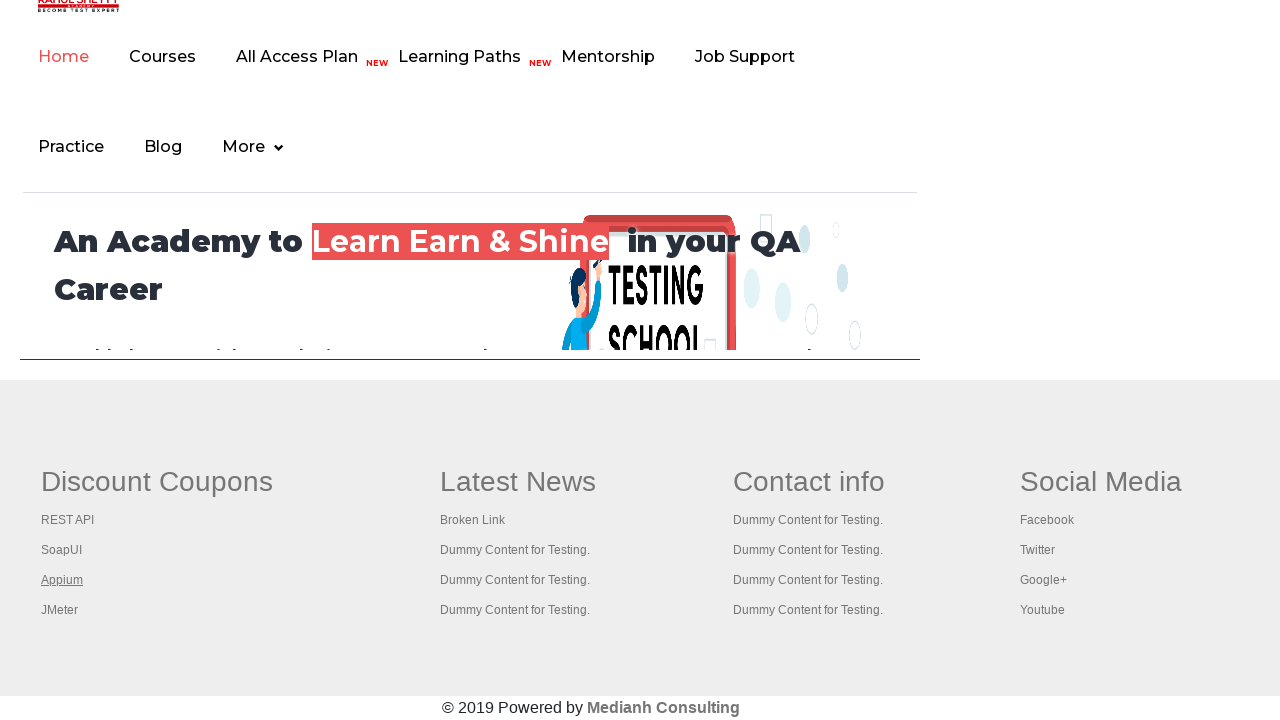

Clicked footer link: JMeter at (60, 610) on xpath=//div[@id='gf-BIG']//li/a >> nth=3
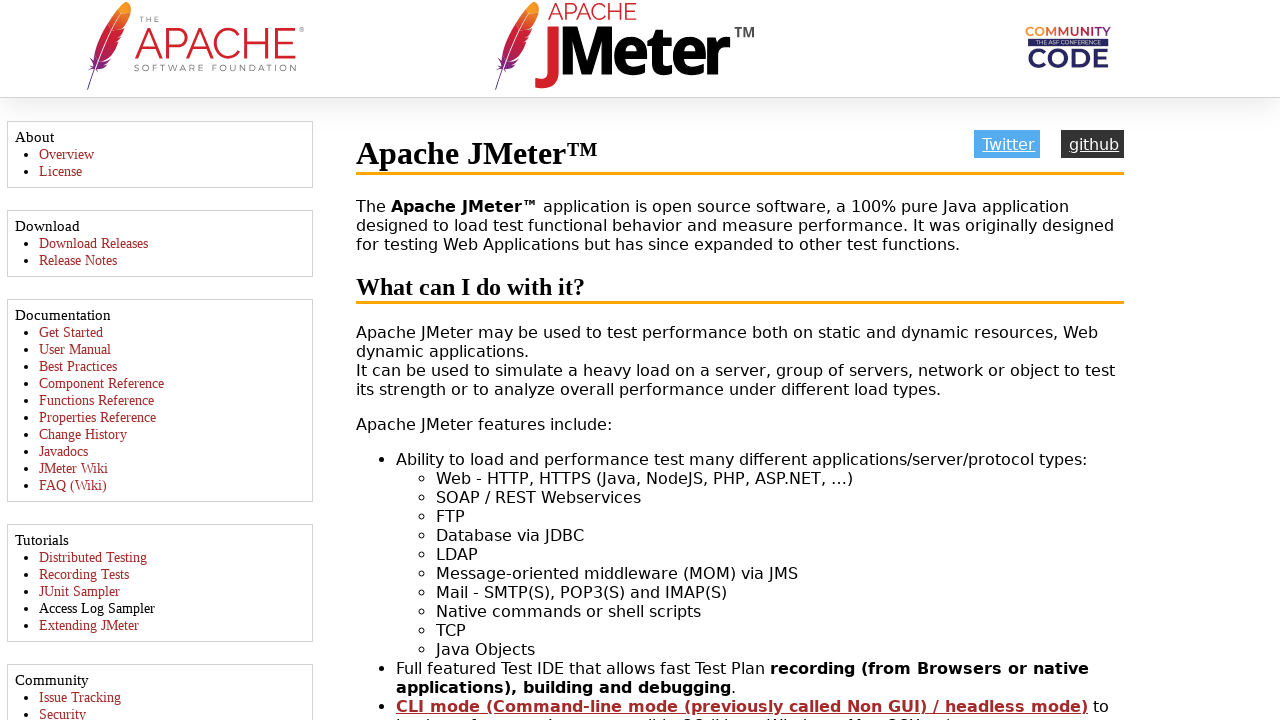

Navigated back to practice page
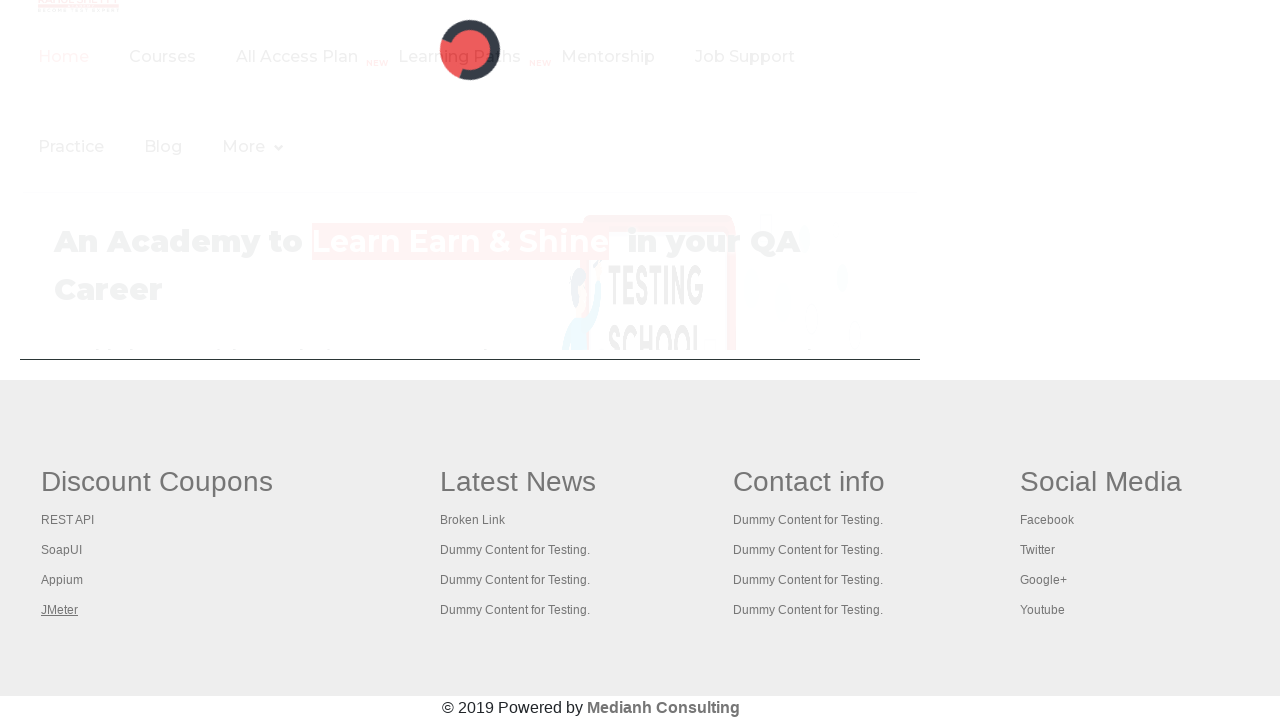

Waited for footer links to be visible again
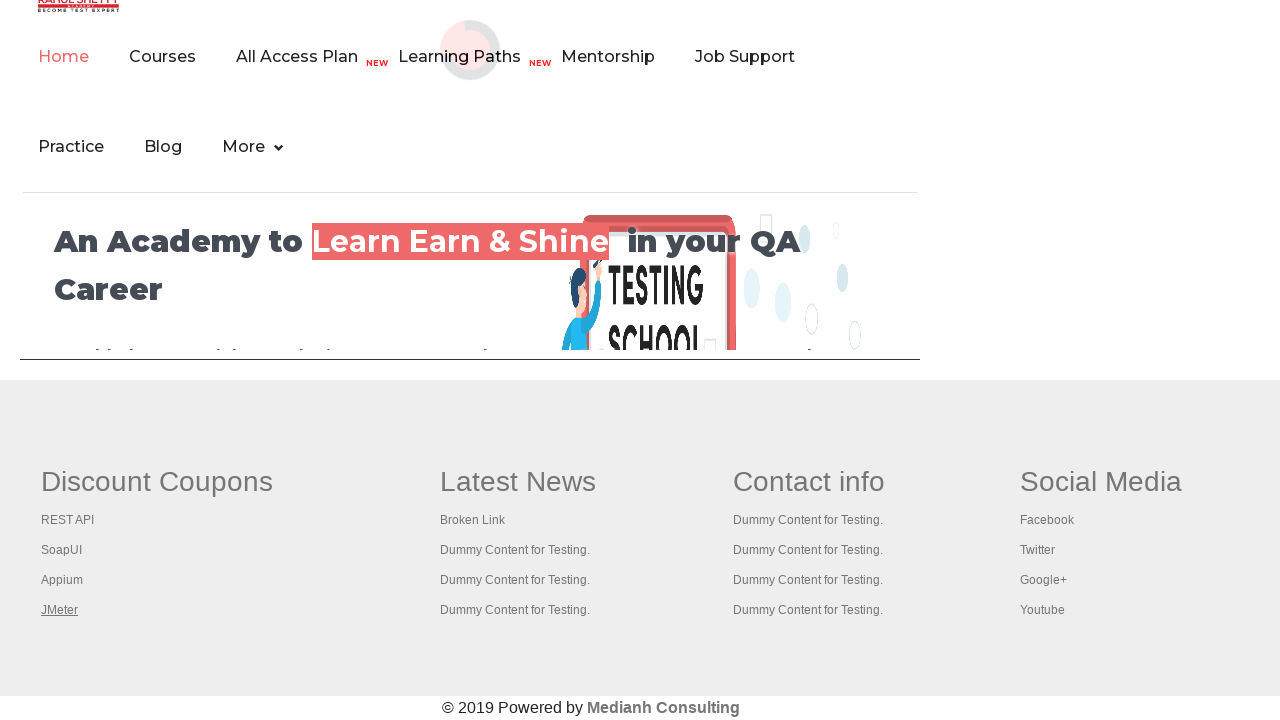

Selected footer link at index 4
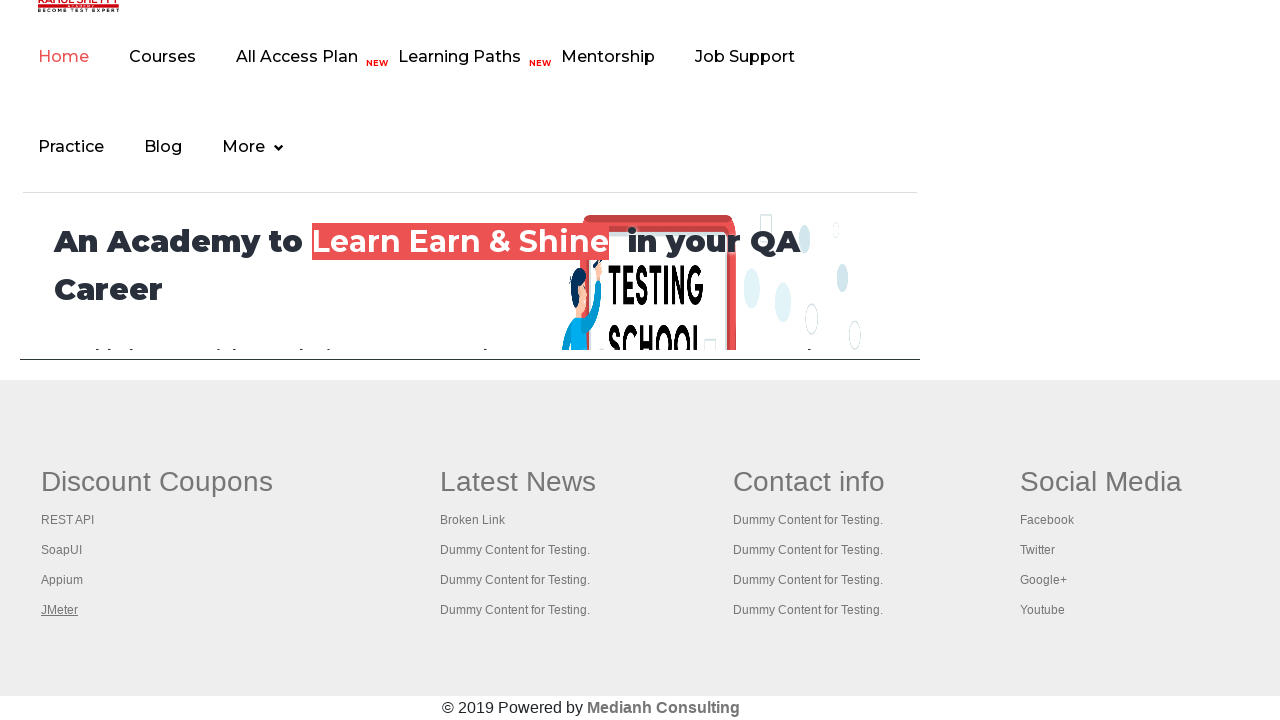

Retrieved text content: Broken Link
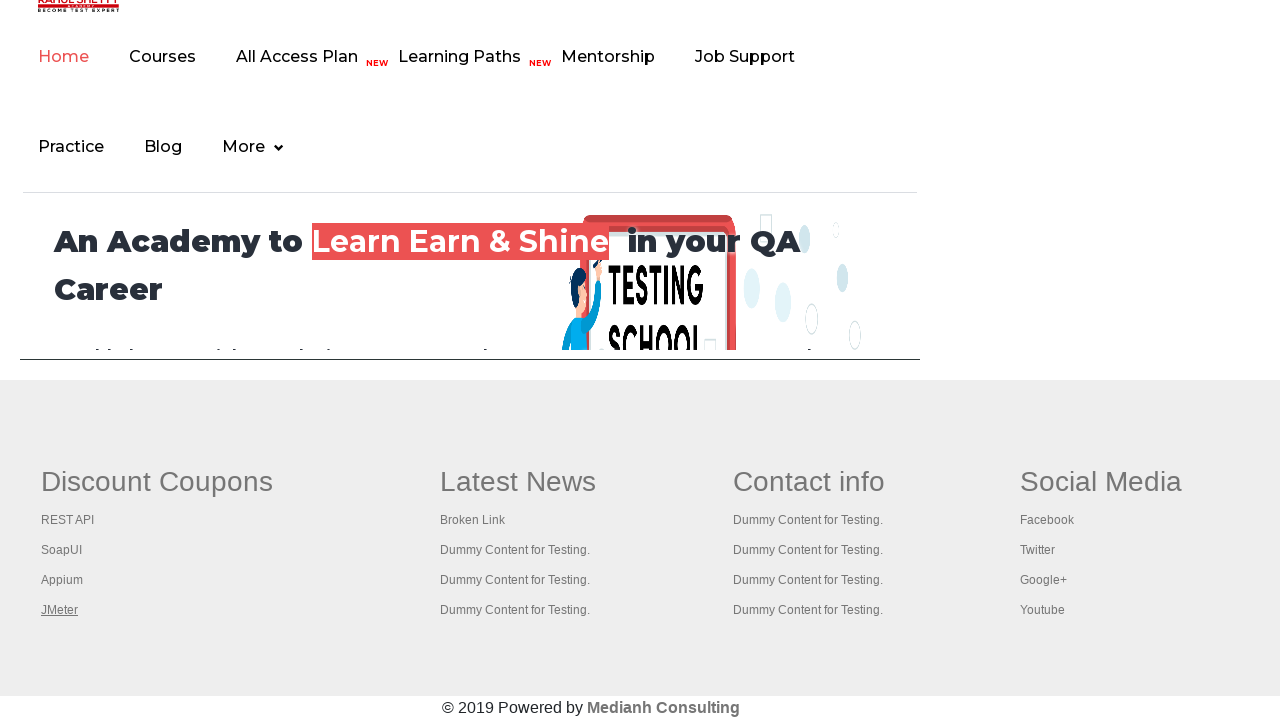

Clicked footer link: Broken Link at (473, 520) on xpath=//div[@id='gf-BIG']//li/a >> nth=4
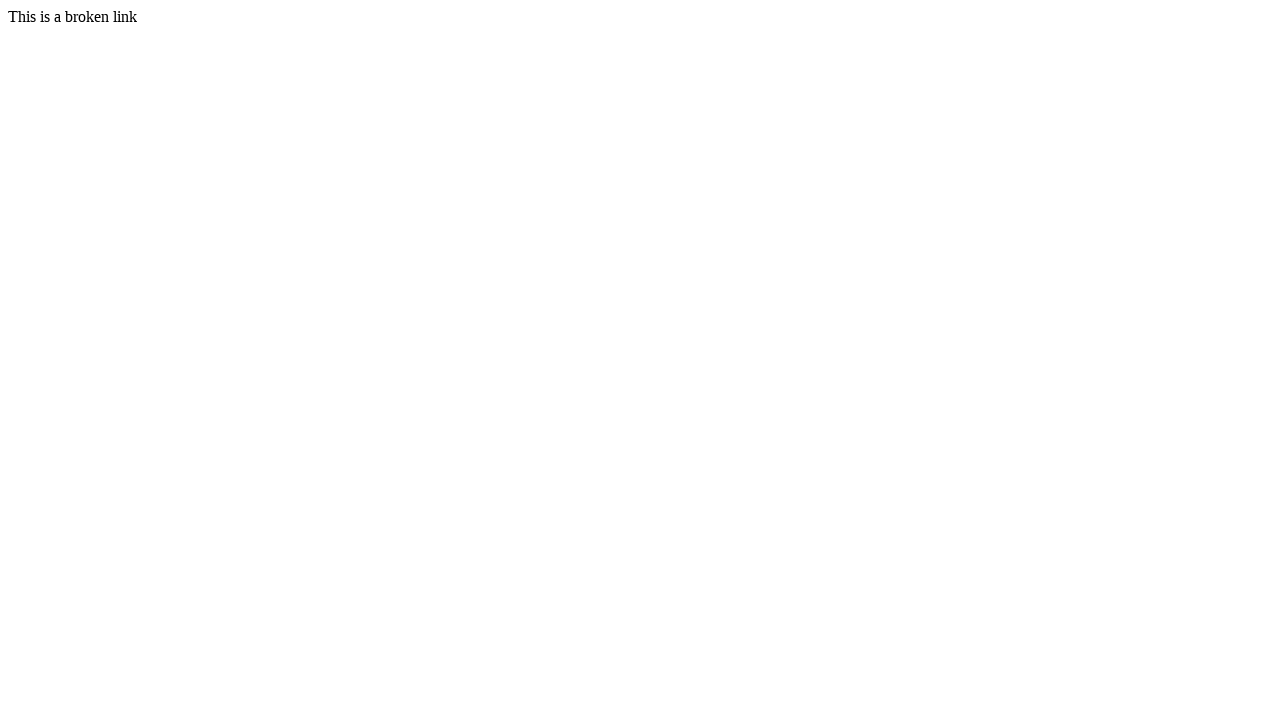

Navigated back to practice page
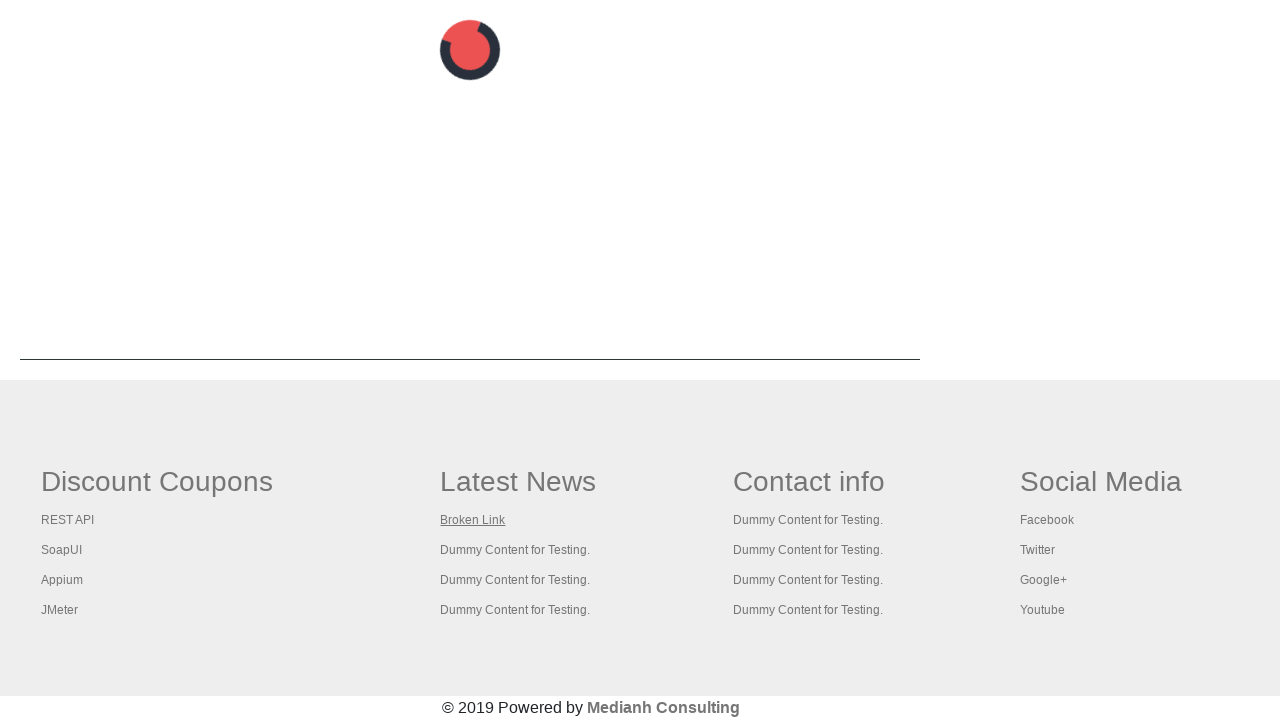

Waited for footer links to be visible again
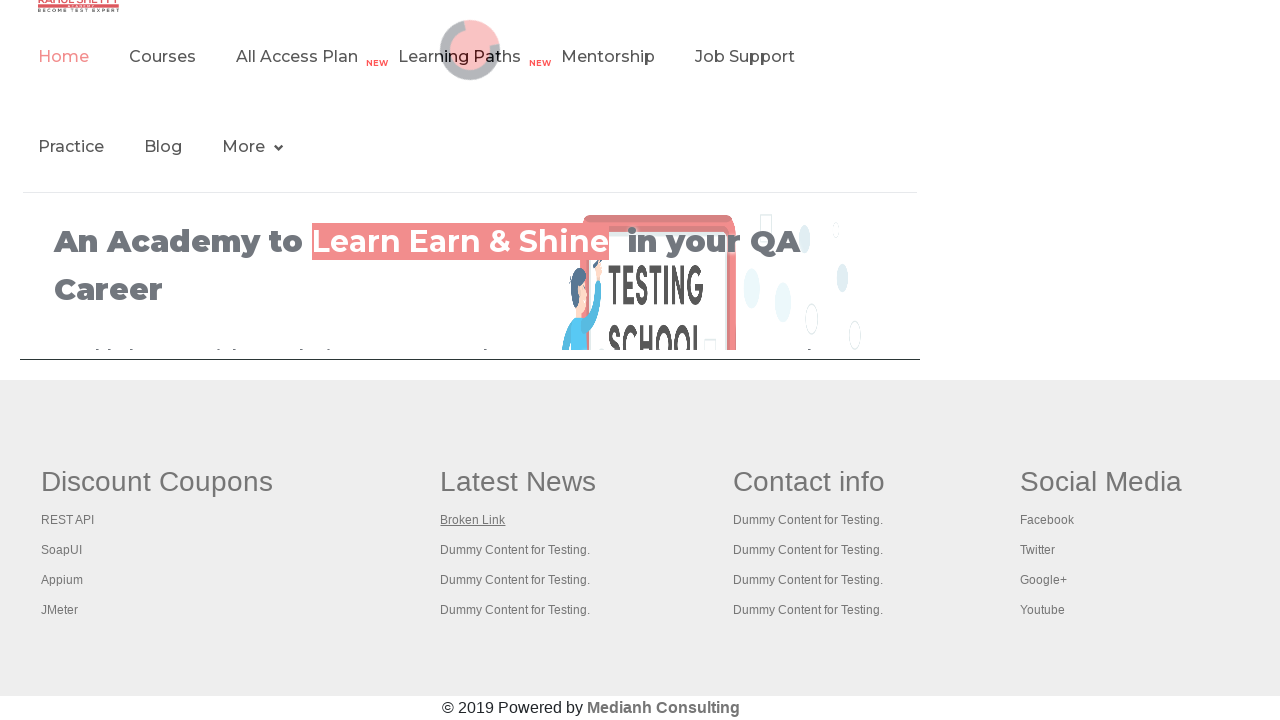

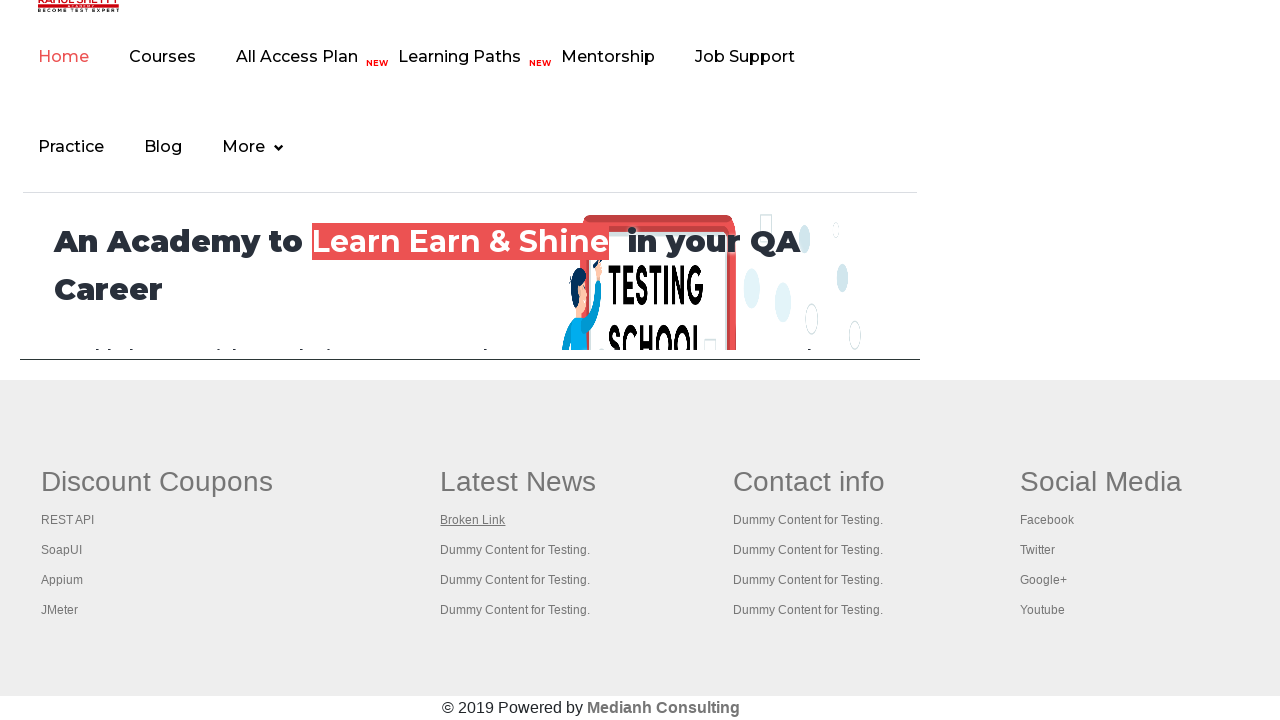